Tests checkbox functionality by verifying initial states and toggling checkbox selections

Starting URL: https://practice.cydeo.com/checkboxes

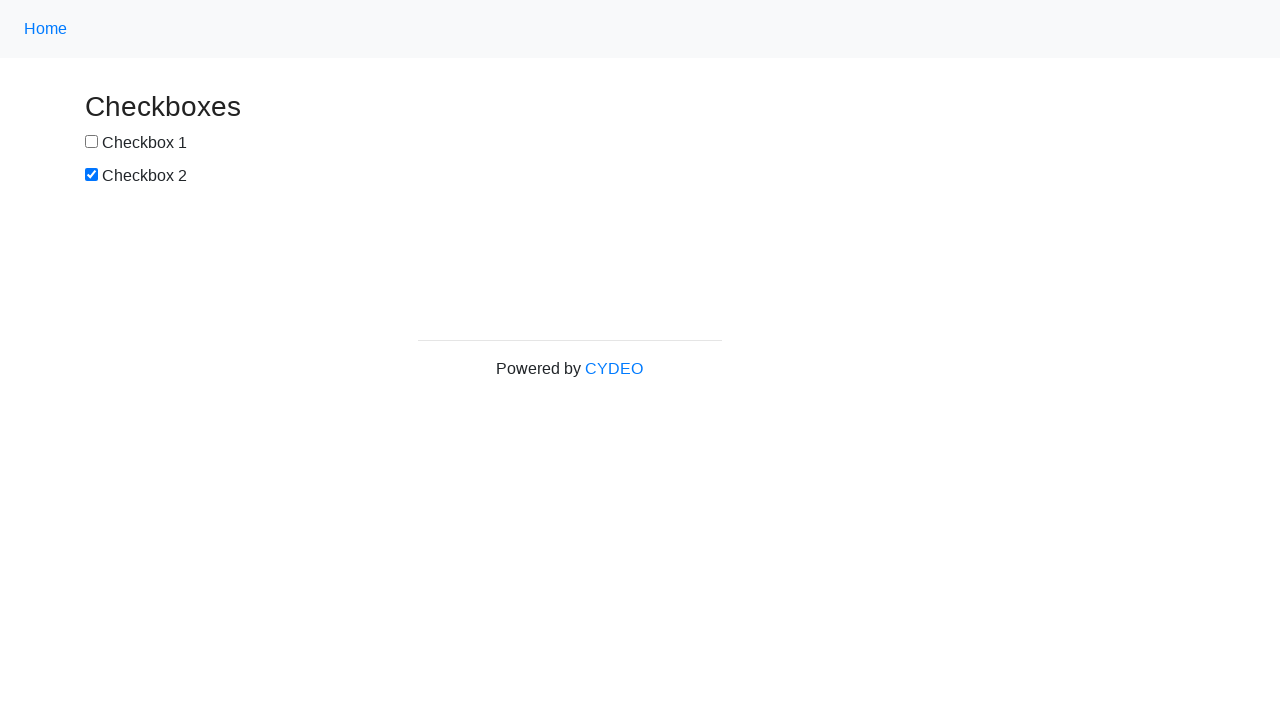

Located checkbox #1 element
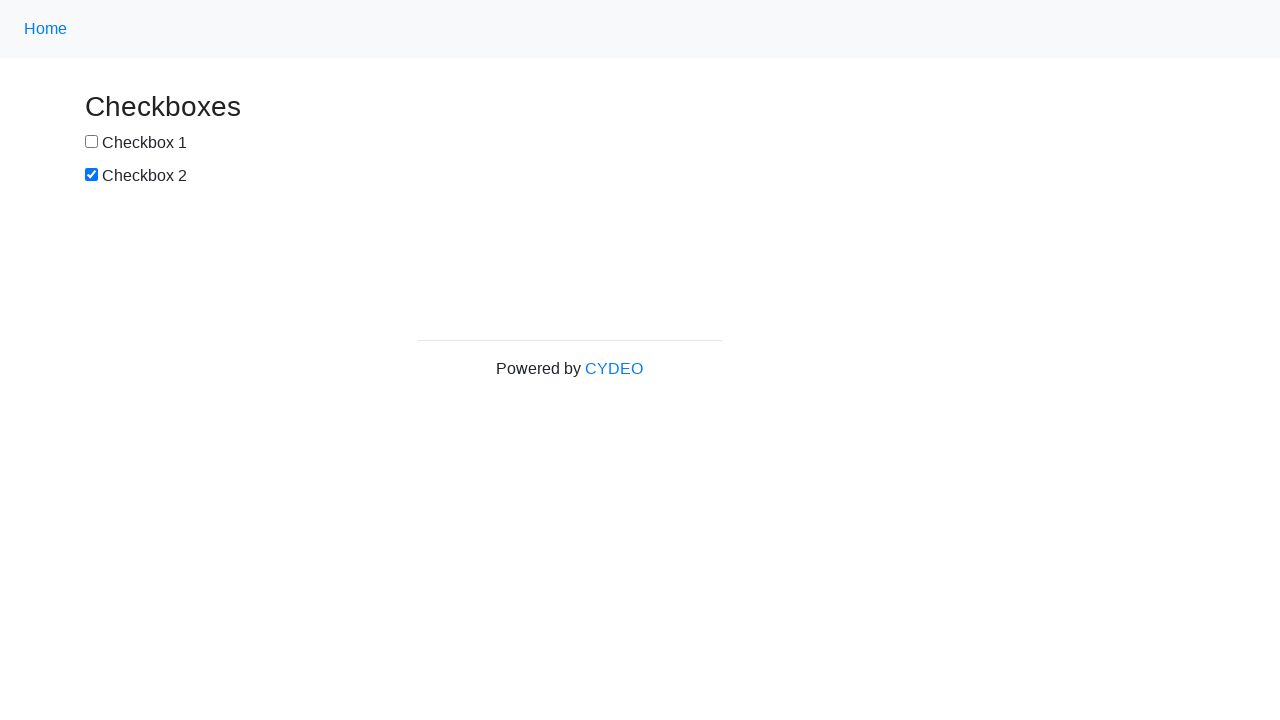

Located checkbox #2 element
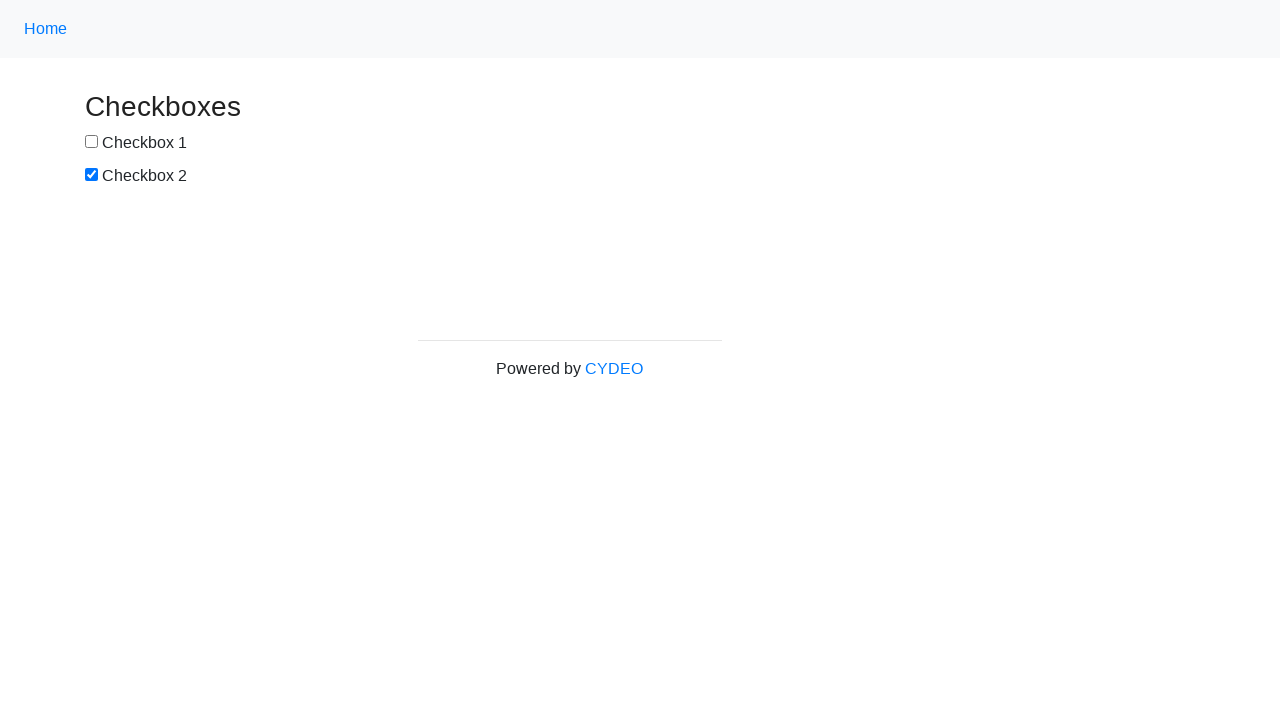

Clicked checkbox #1 to select it at (92, 142) on input[name='checkbox1']
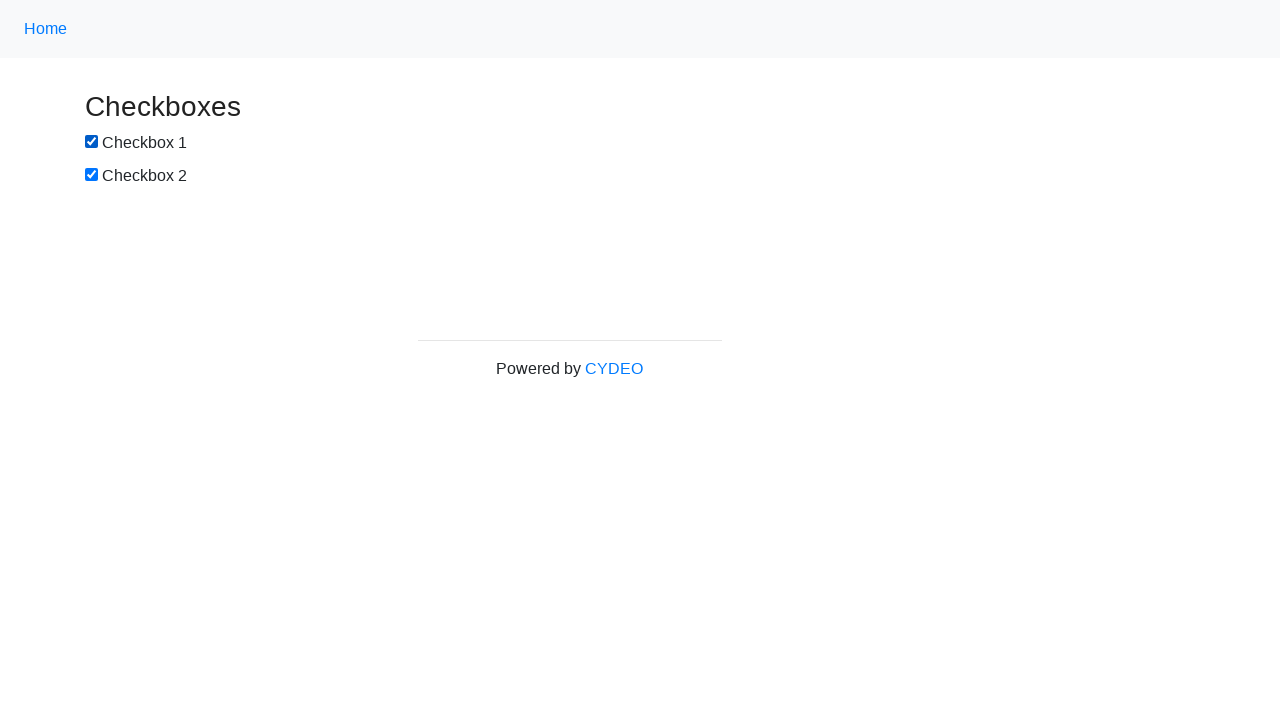

Clicked checkbox #2 to deselect it at (92, 175) on input[name='checkbox2']
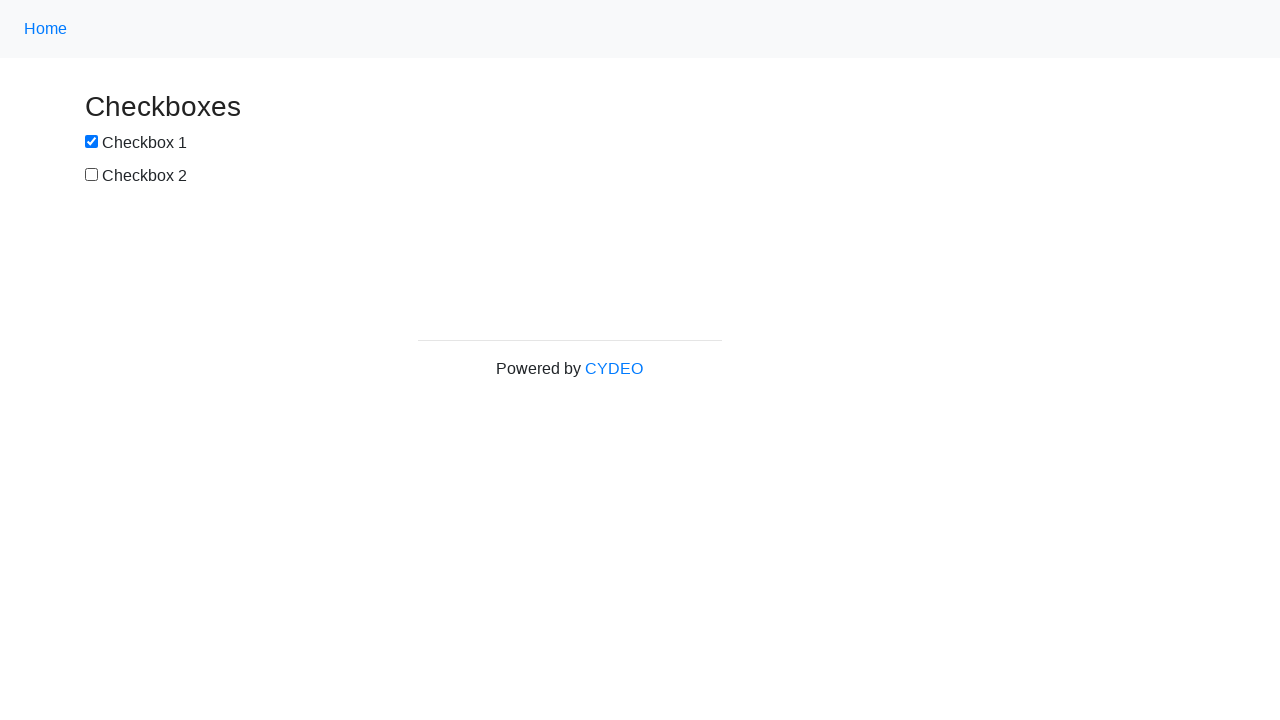

Verified checkbox #1 is checked
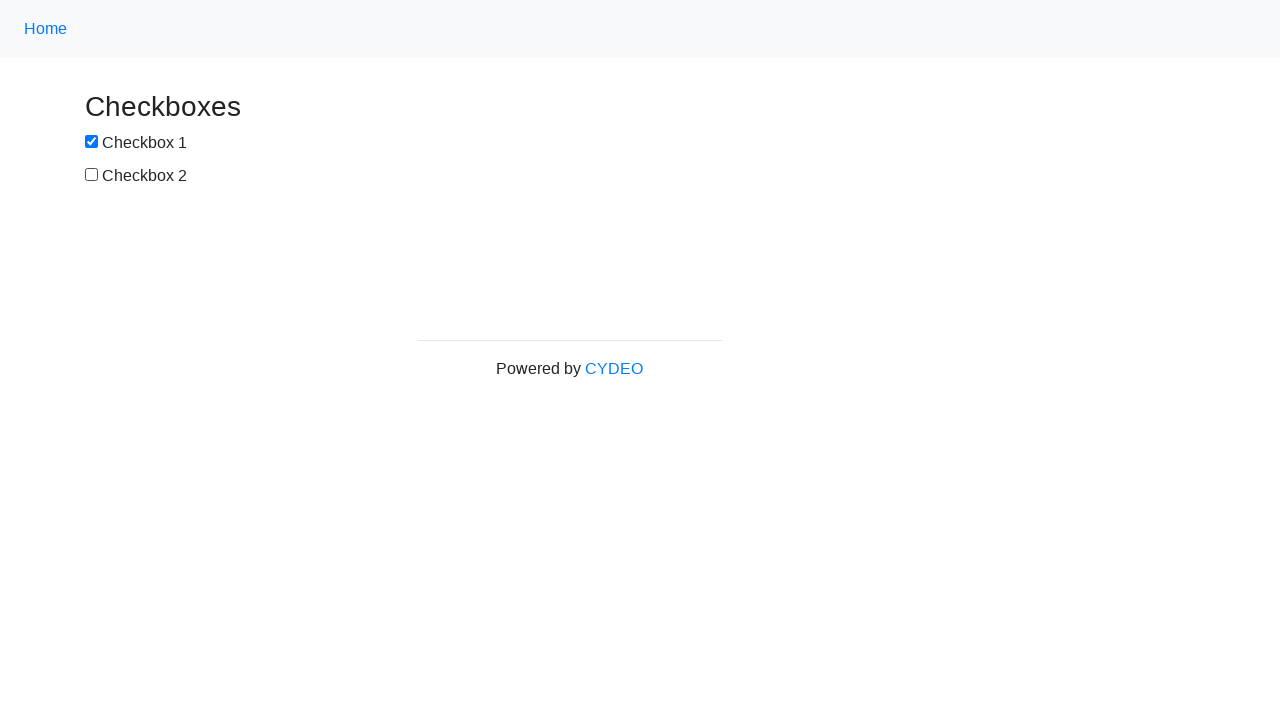

Verified checkbox #2 is unchecked
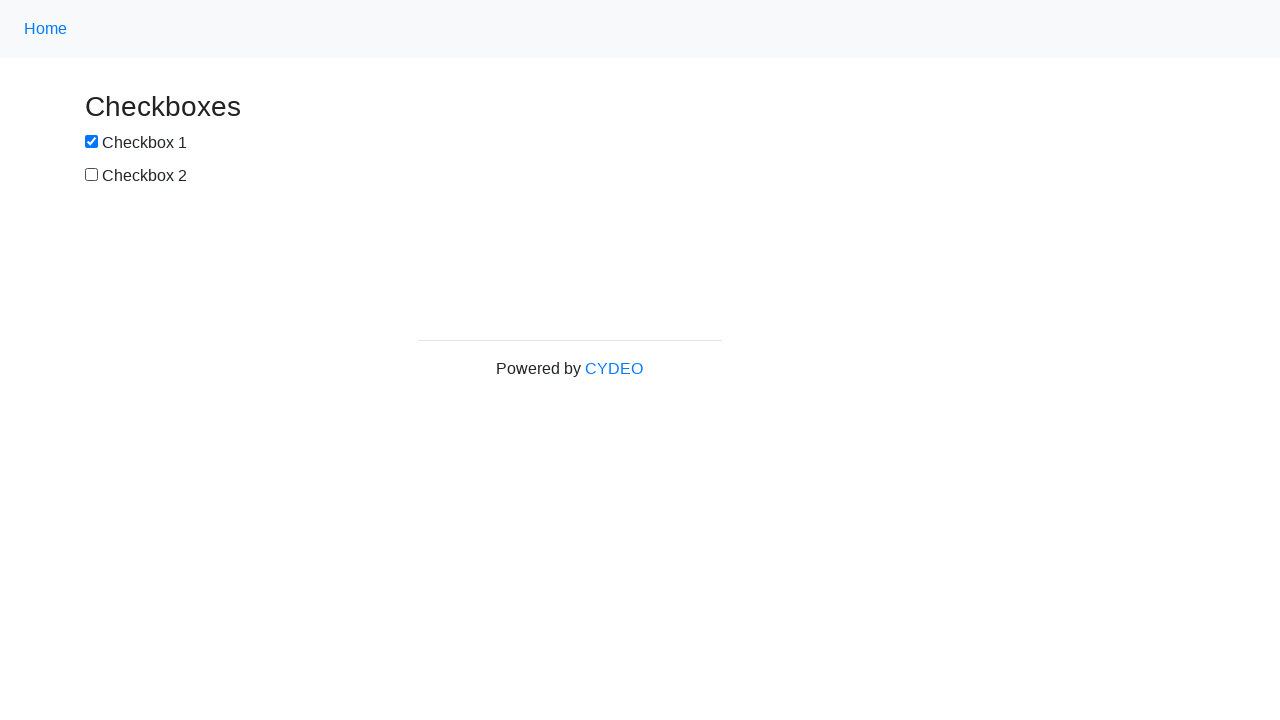

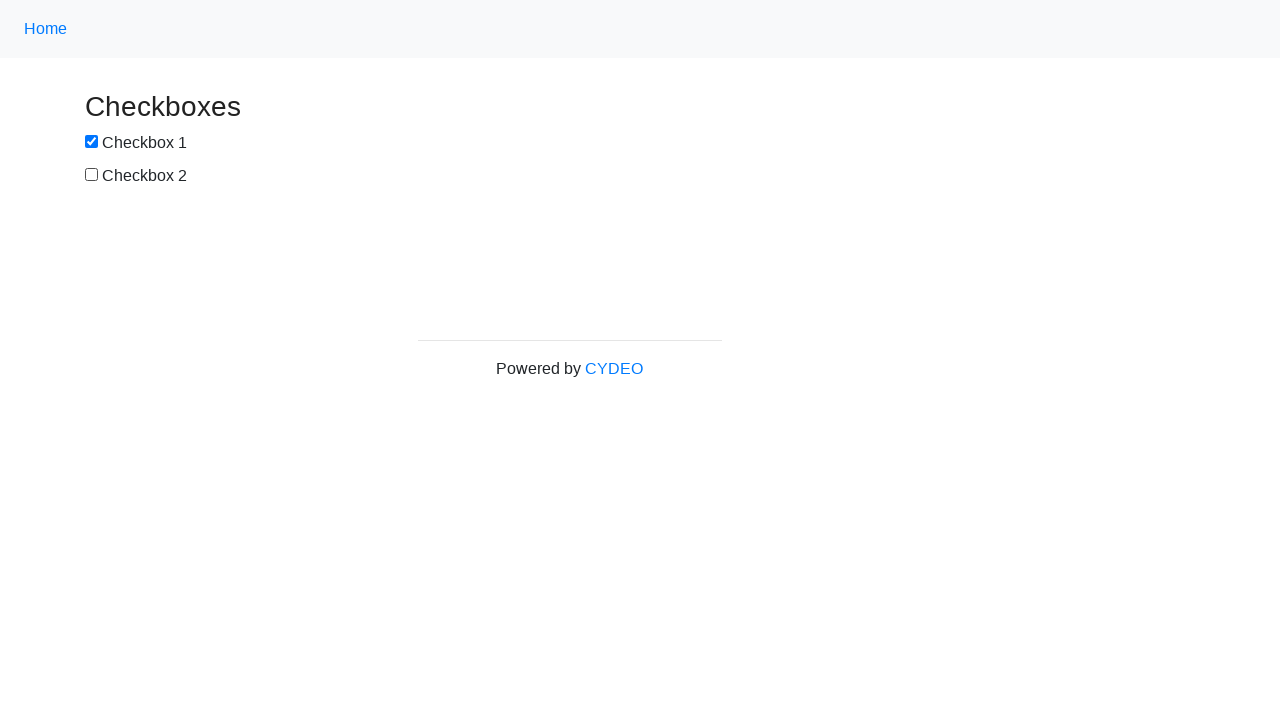